Tests JavaScript alert functionality by triggering an alert in W3Schools' tryit editor and accepting it

Starting URL: https://www.w3schools.com/js/tryit.asp?filename=tryjs_alert

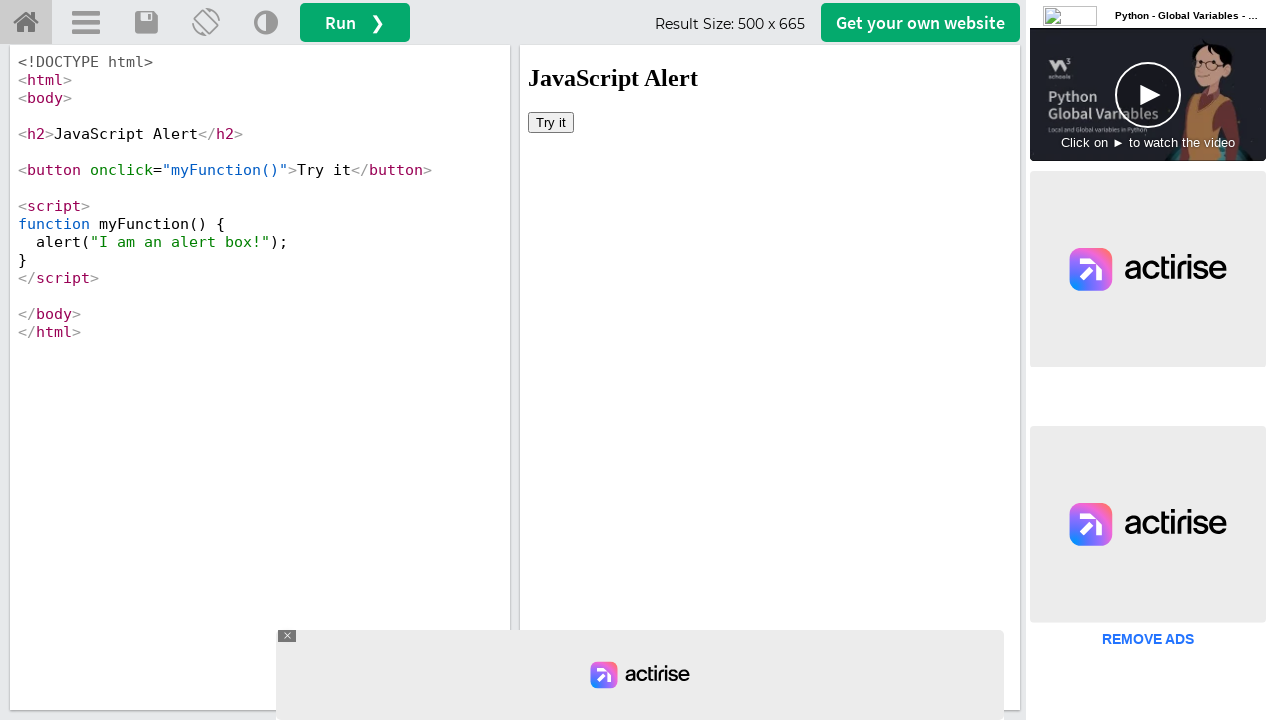

Located iframe#iframeResult containing the demo
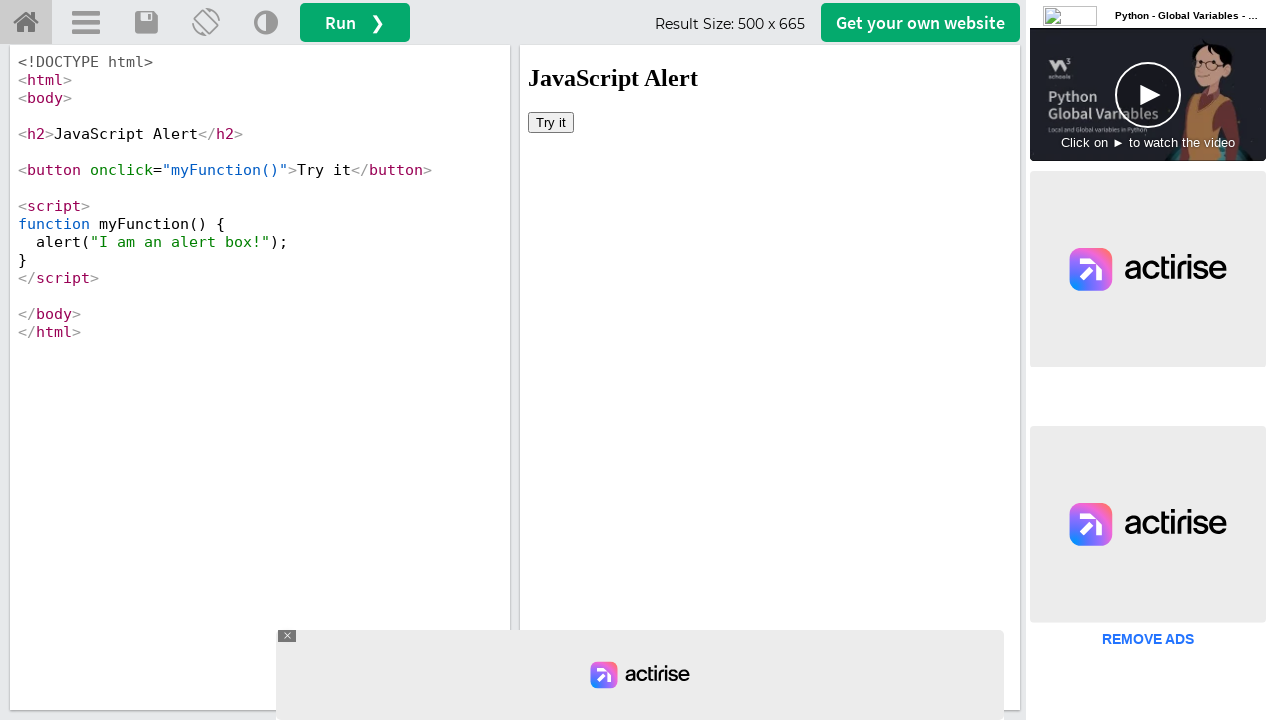

Clicked 'Try it' button to trigger JavaScript alert at (551, 122) on iframe#iframeResult >> internal:control=enter-frame >> button:has-text('Try it')
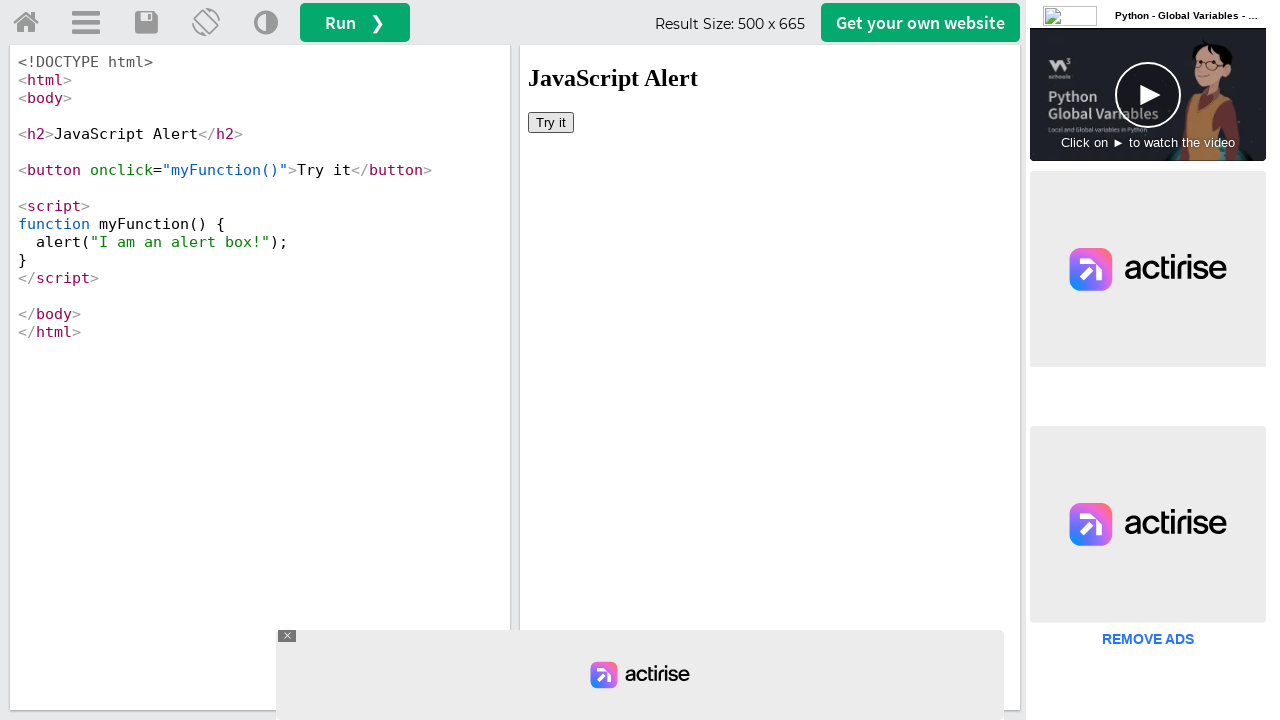

Set up dialog handler to accept the alert
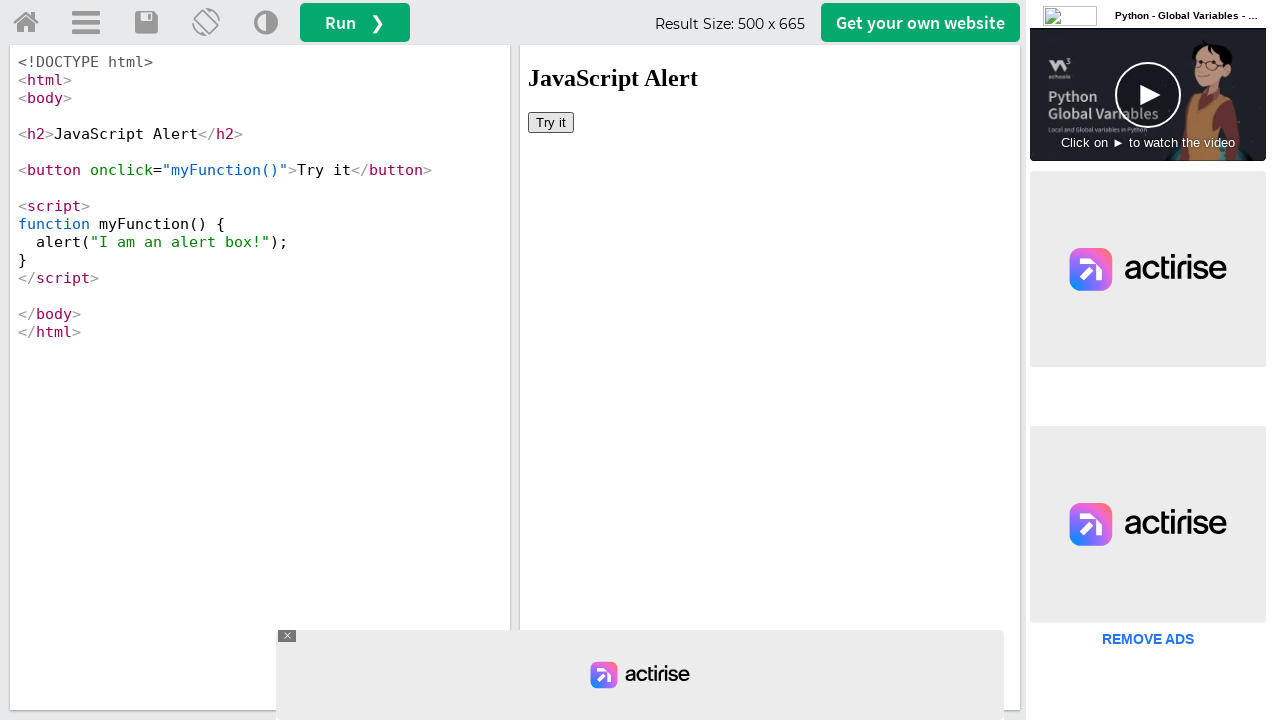

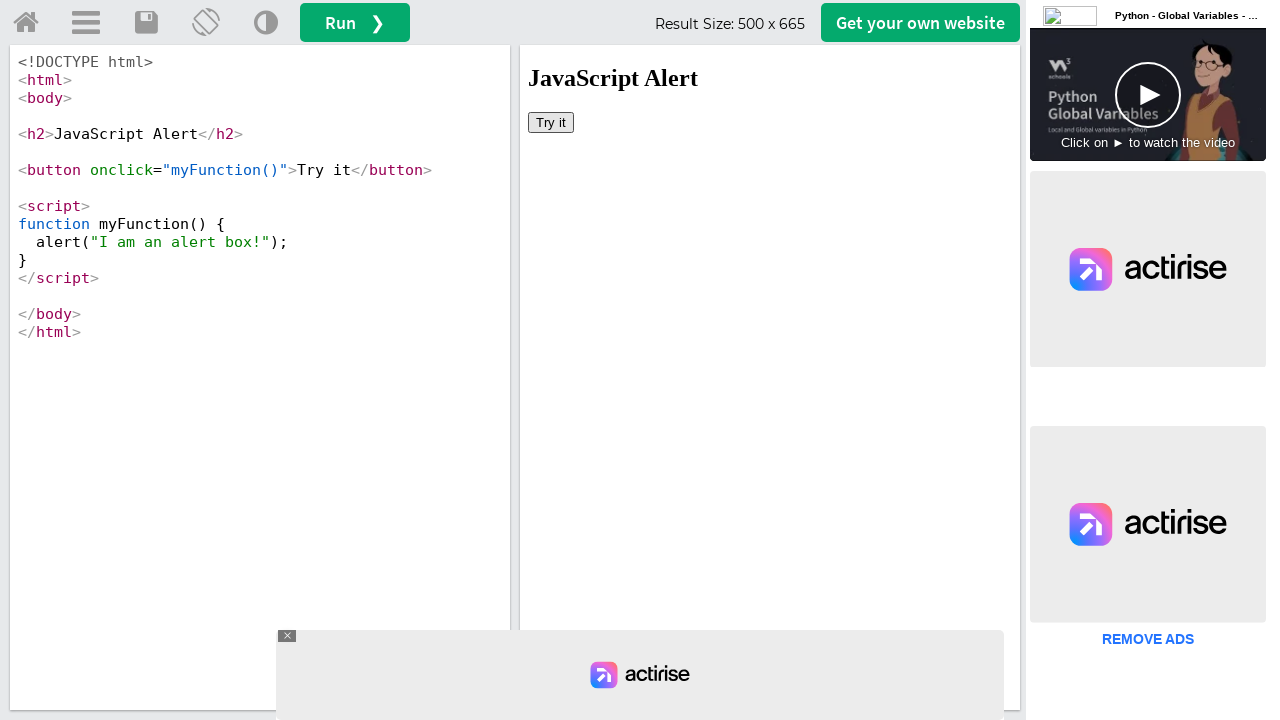